Tests JavaScript executor functionality by filling form fields, toggling checkboxes, and performing various scroll actions on the page

Starting URL: https://rahulshettyacademy.com/AutomationPractice/

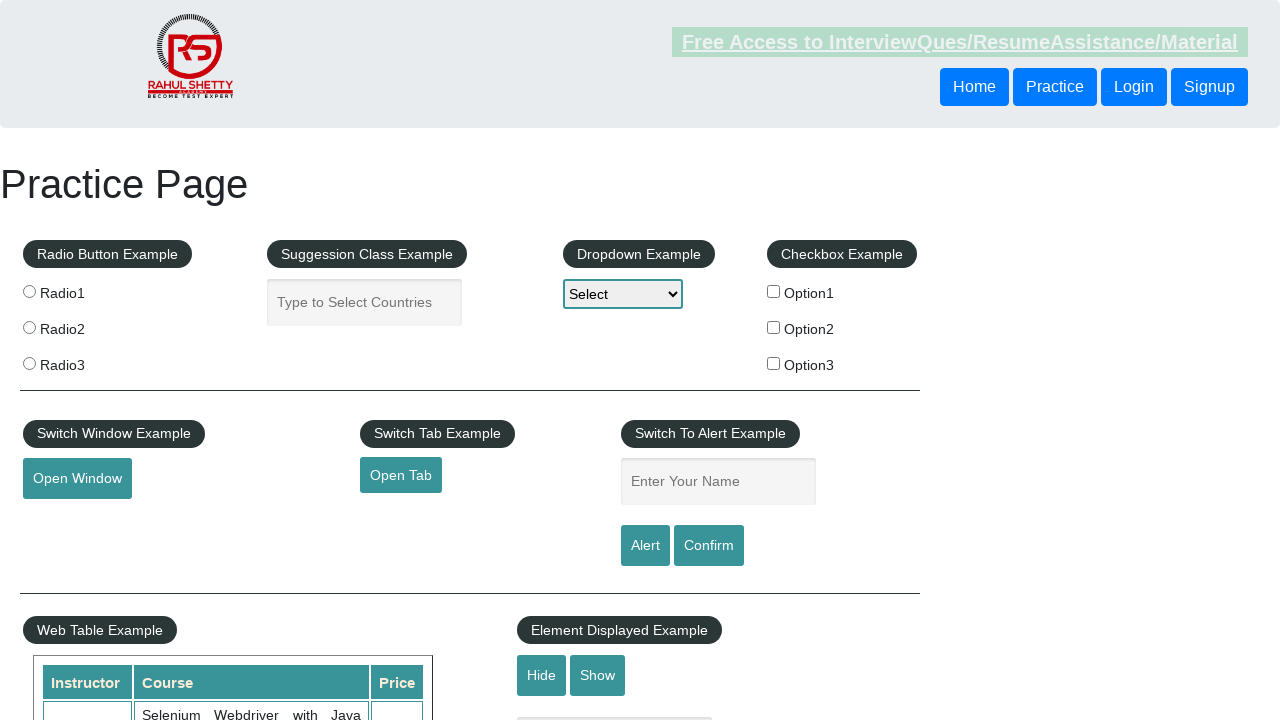

Filled autocomplete field with 'hello,Annie' using JavaScript
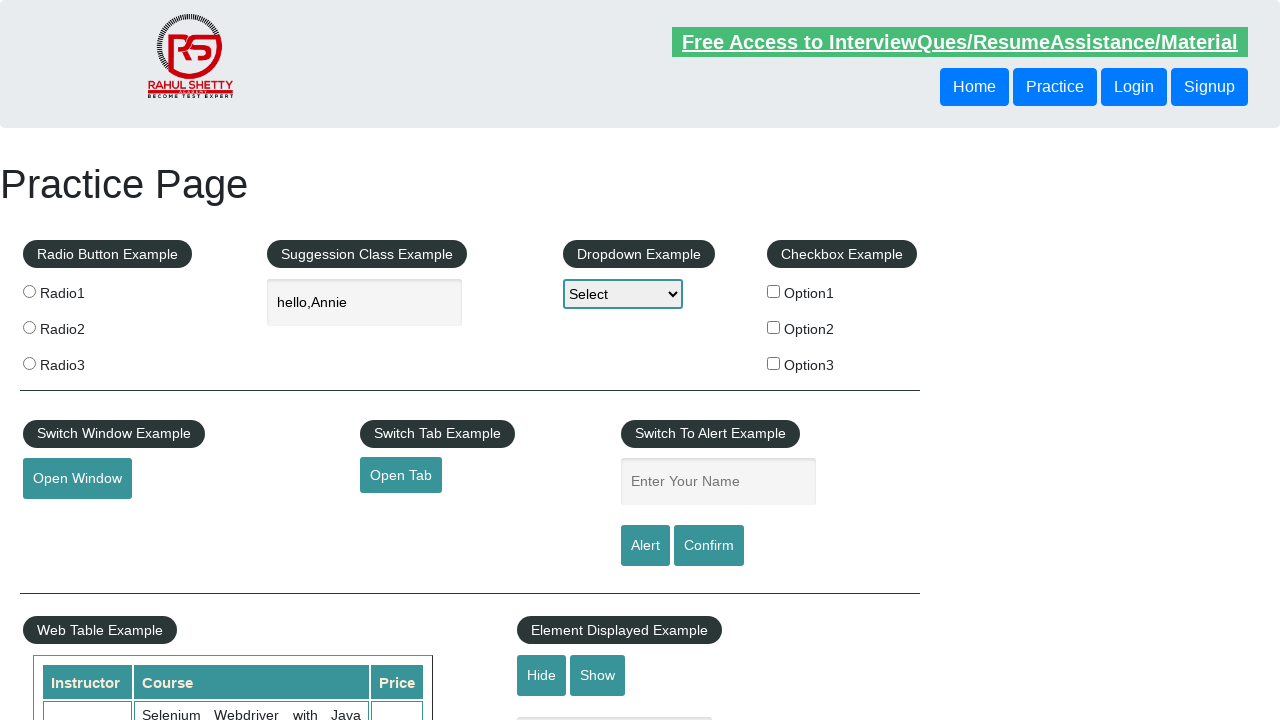

Clicked first checkbox (checkBoxOption1) using JavaScript
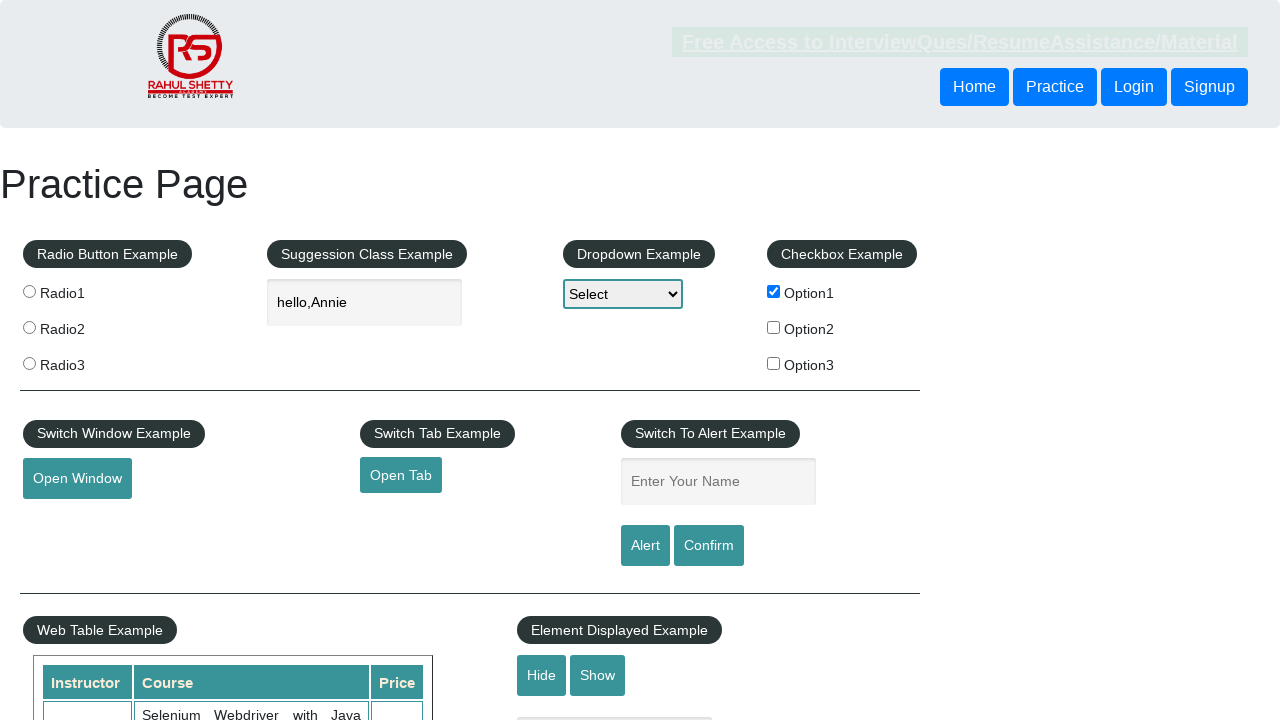

Clicked third checkbox (checkBoxOption3) using JavaScript
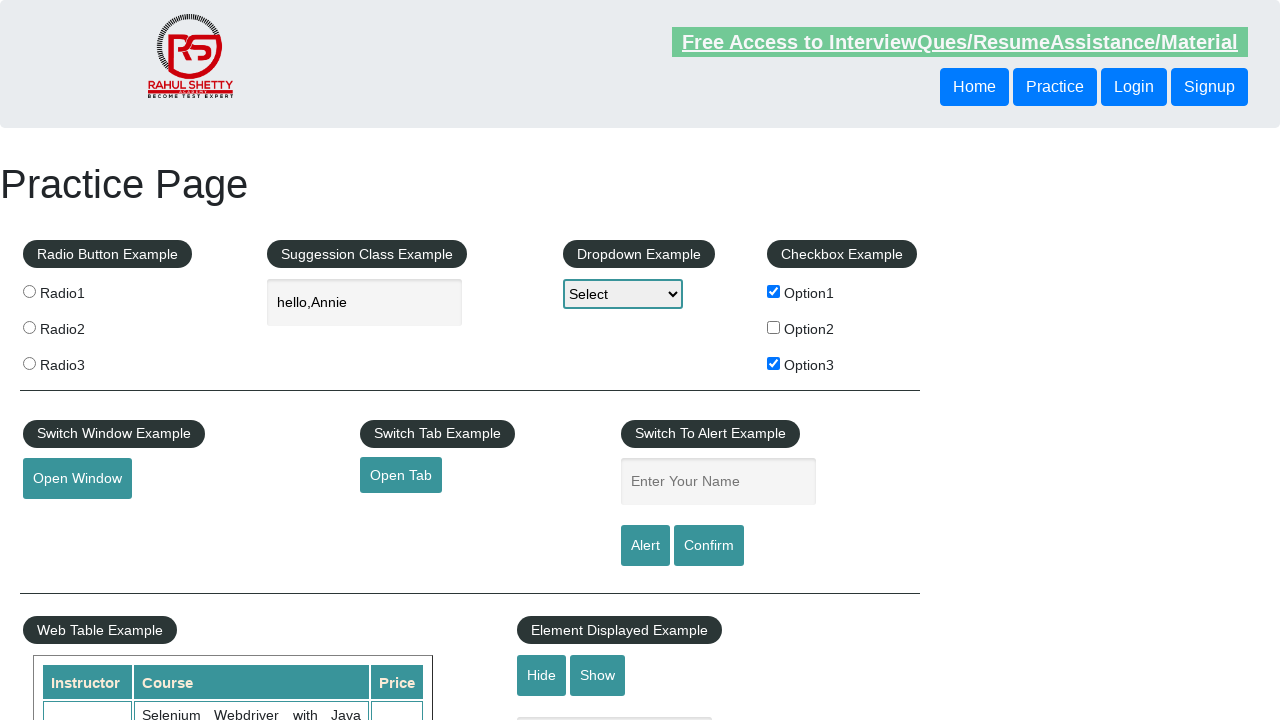

Unchecked first checkbox (checkBoxOption1) by clicking again using JavaScript
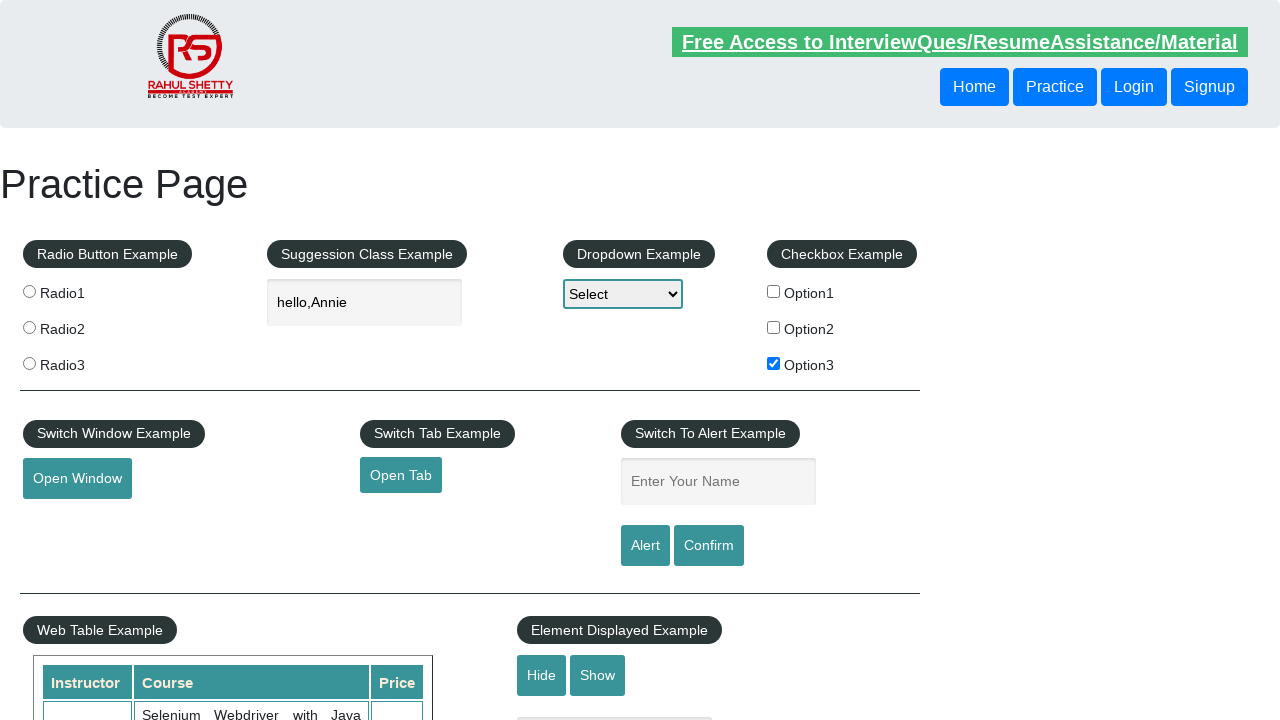

Scrolled down by 800 pixels
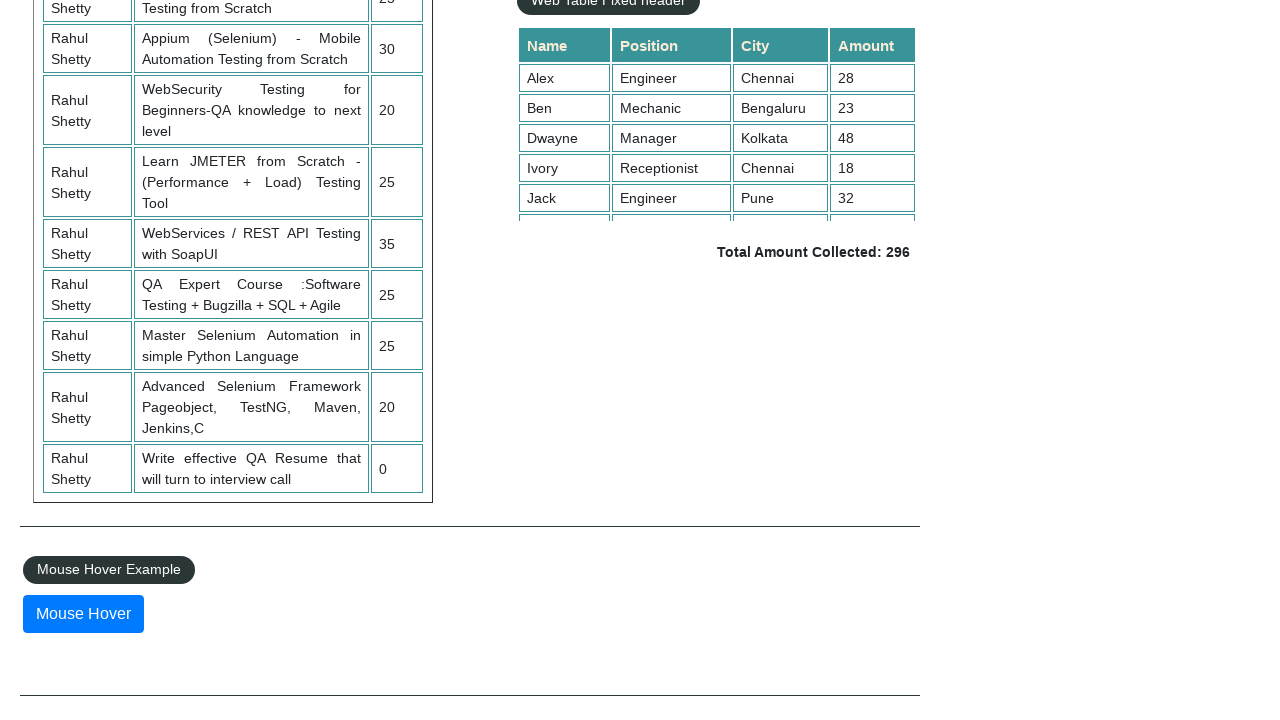

Scrolled back up by 800 pixels
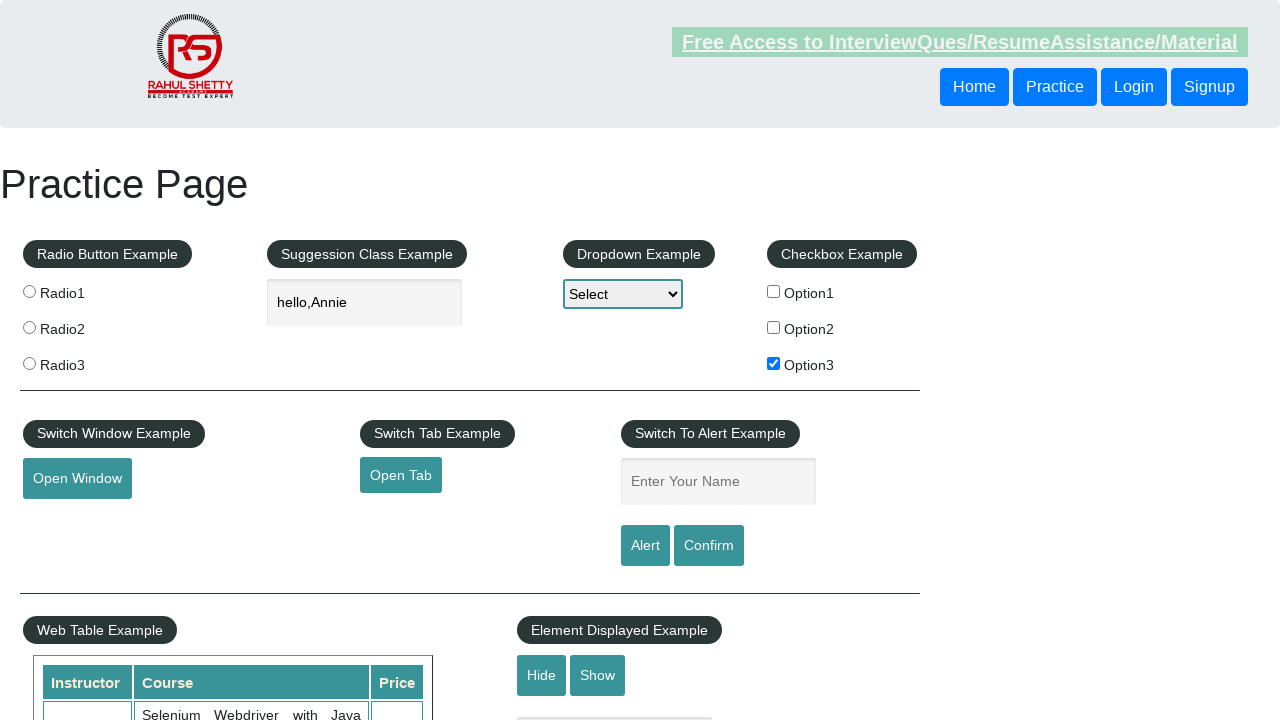

Located mousehover element
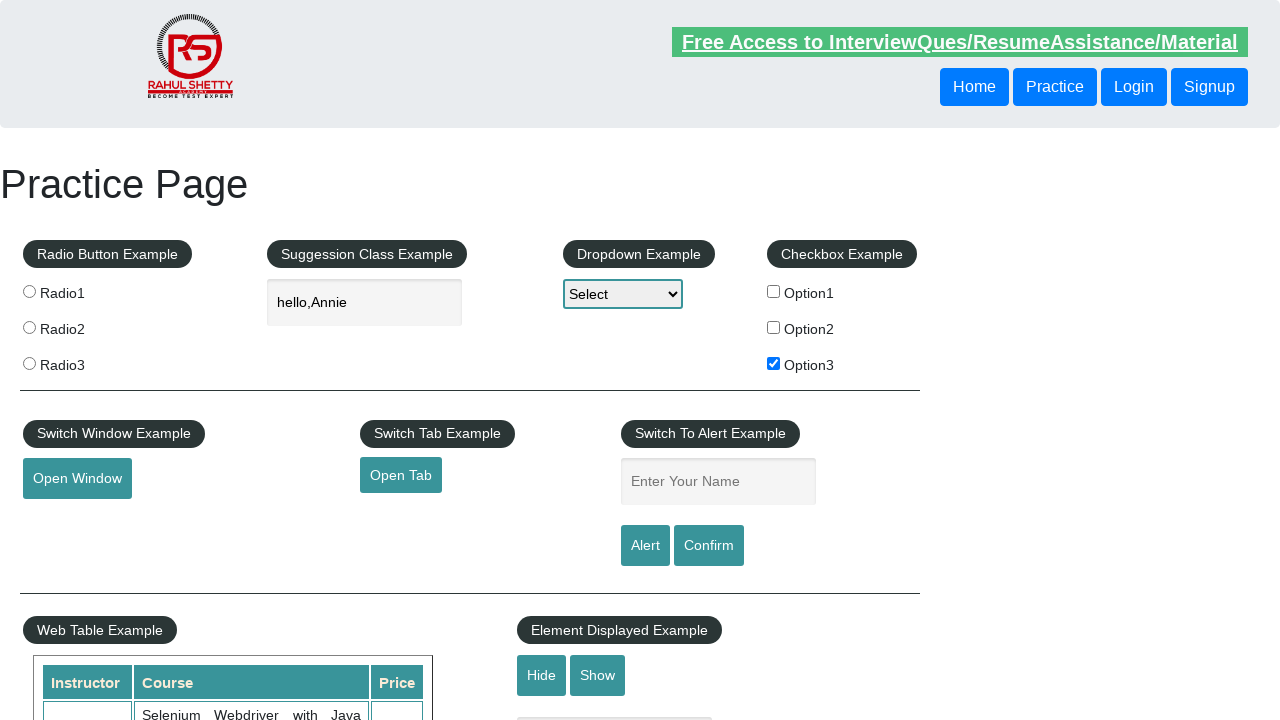

Scrolled mousehover element into view
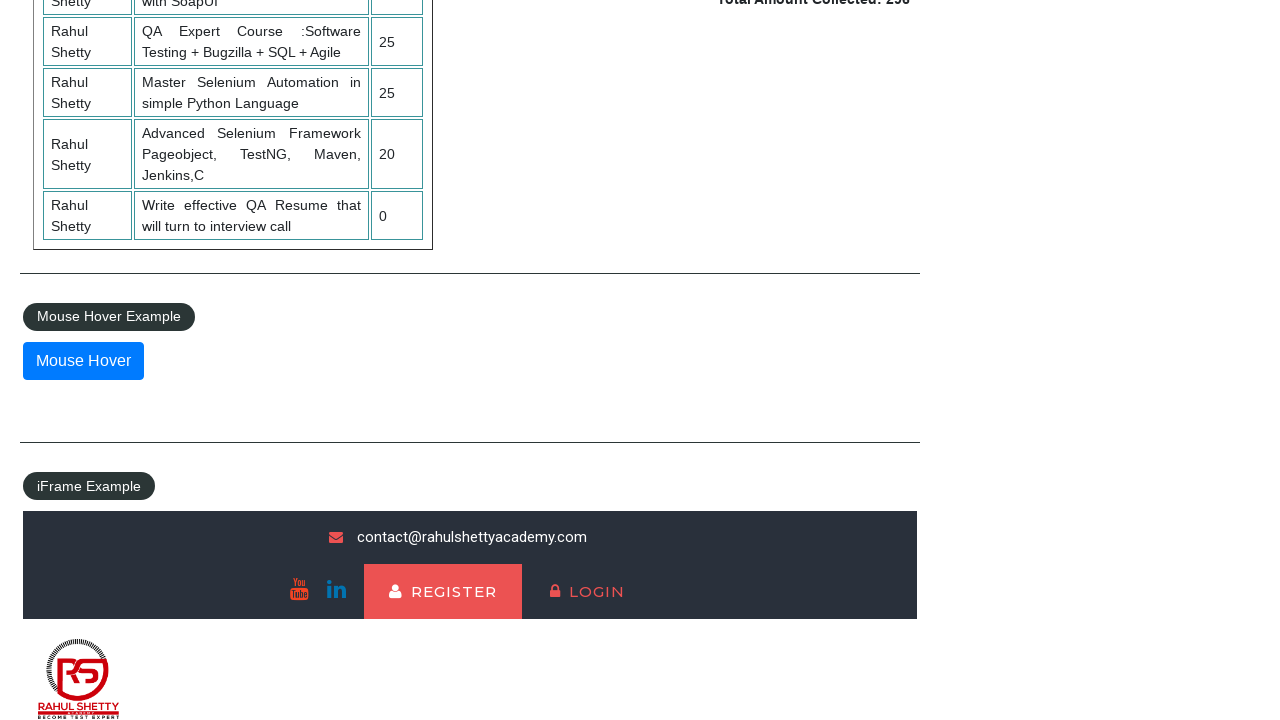

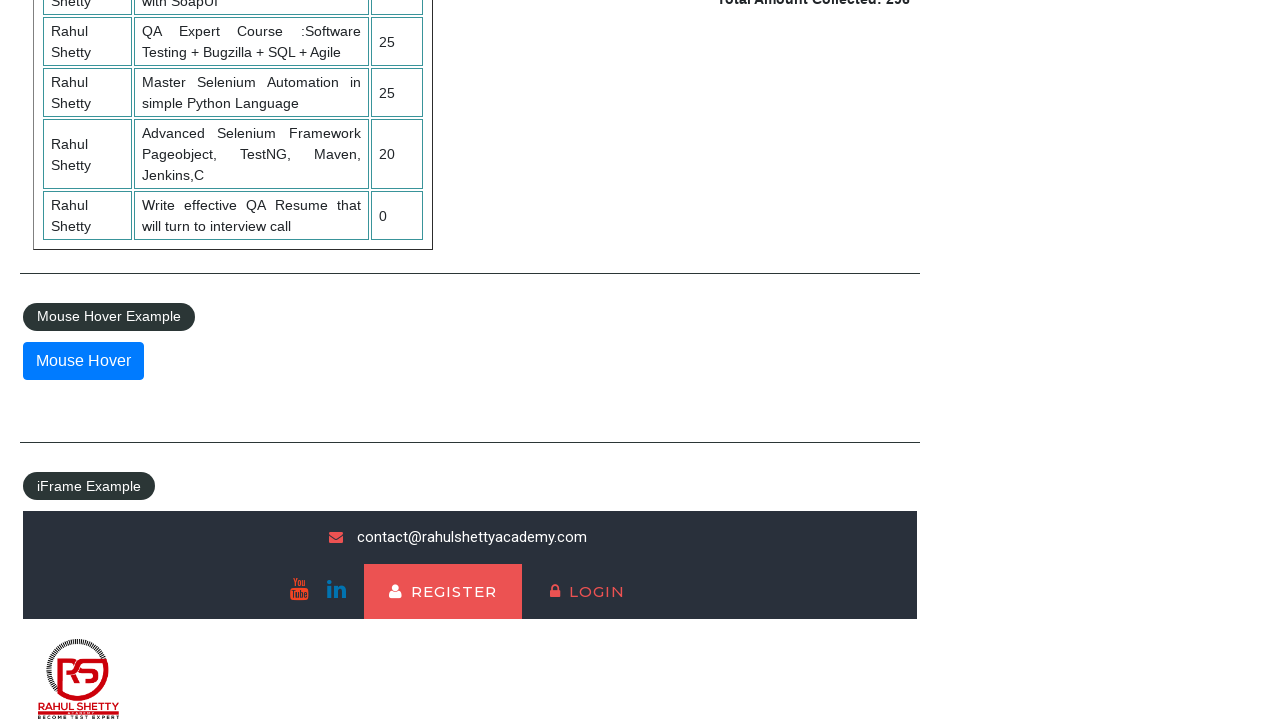